Tests clicking a specific link text, then filling out a multi-field form with first name, last name, city, and country, and submitting it.

Starting URL: http://suninjuly.github.io/find_link_text

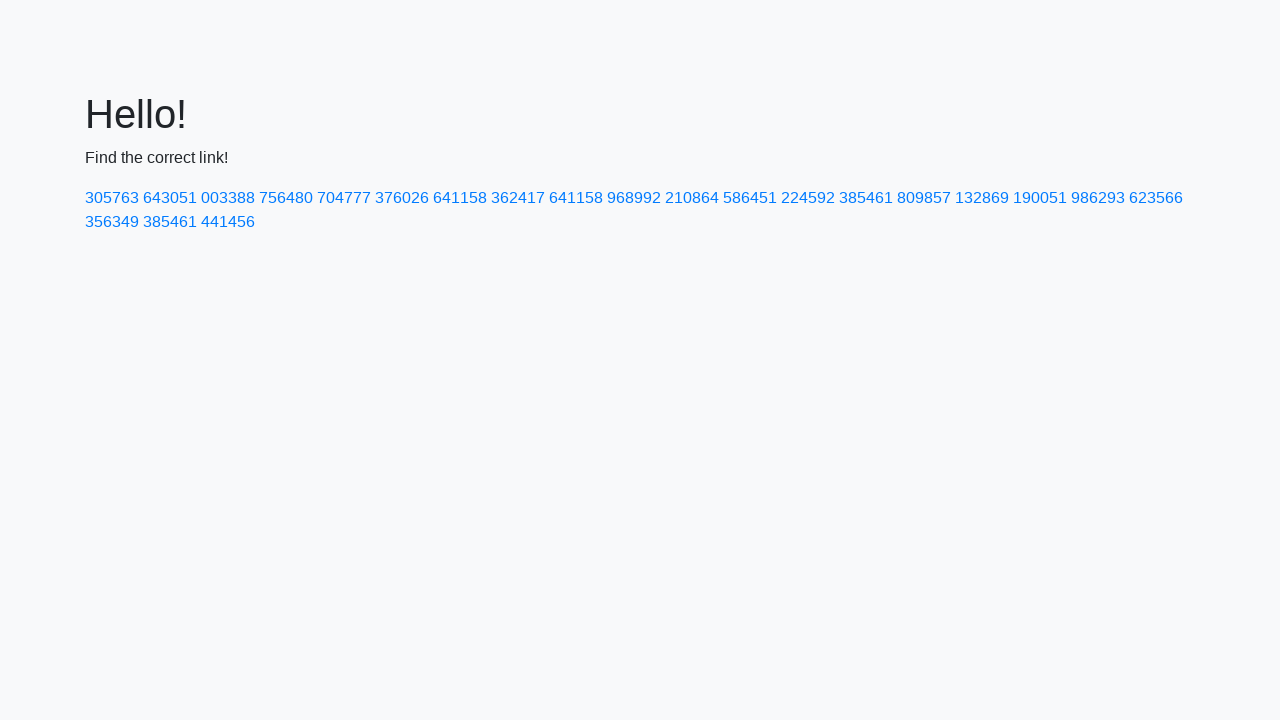

Clicked link with text '224592' at (808, 198) on text=224592
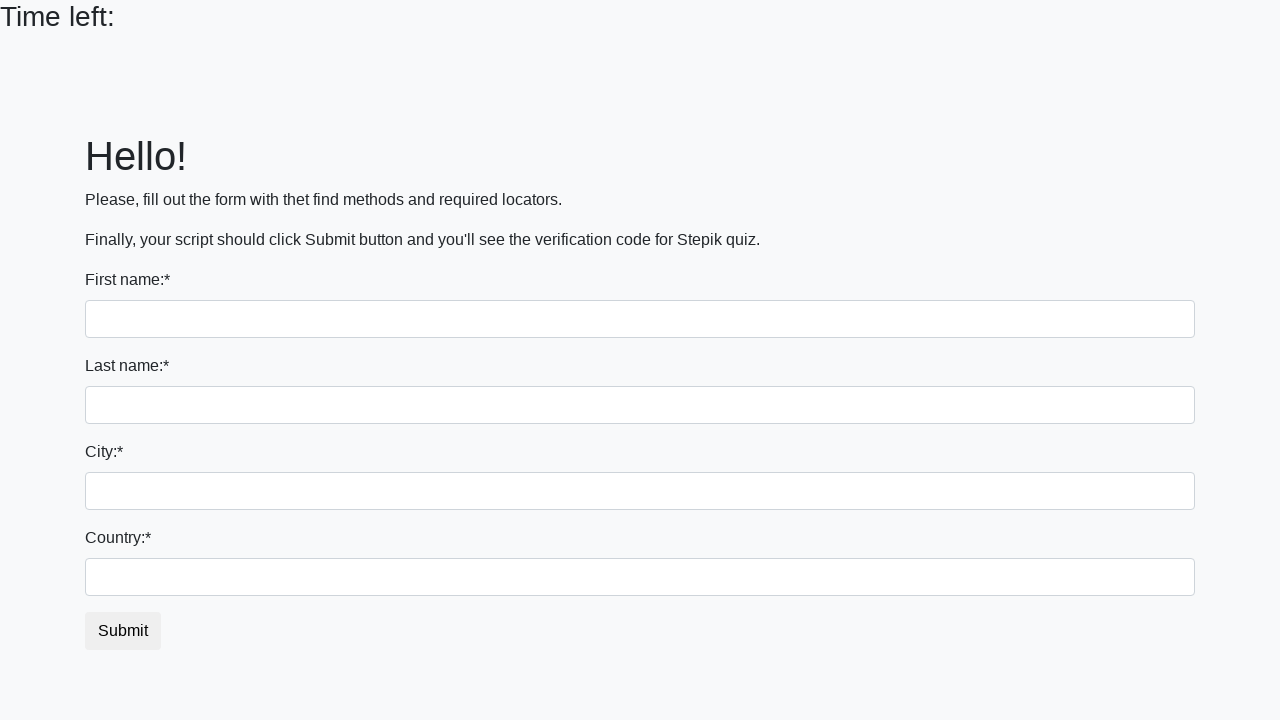

Filled first name field with 'Tamara' on input
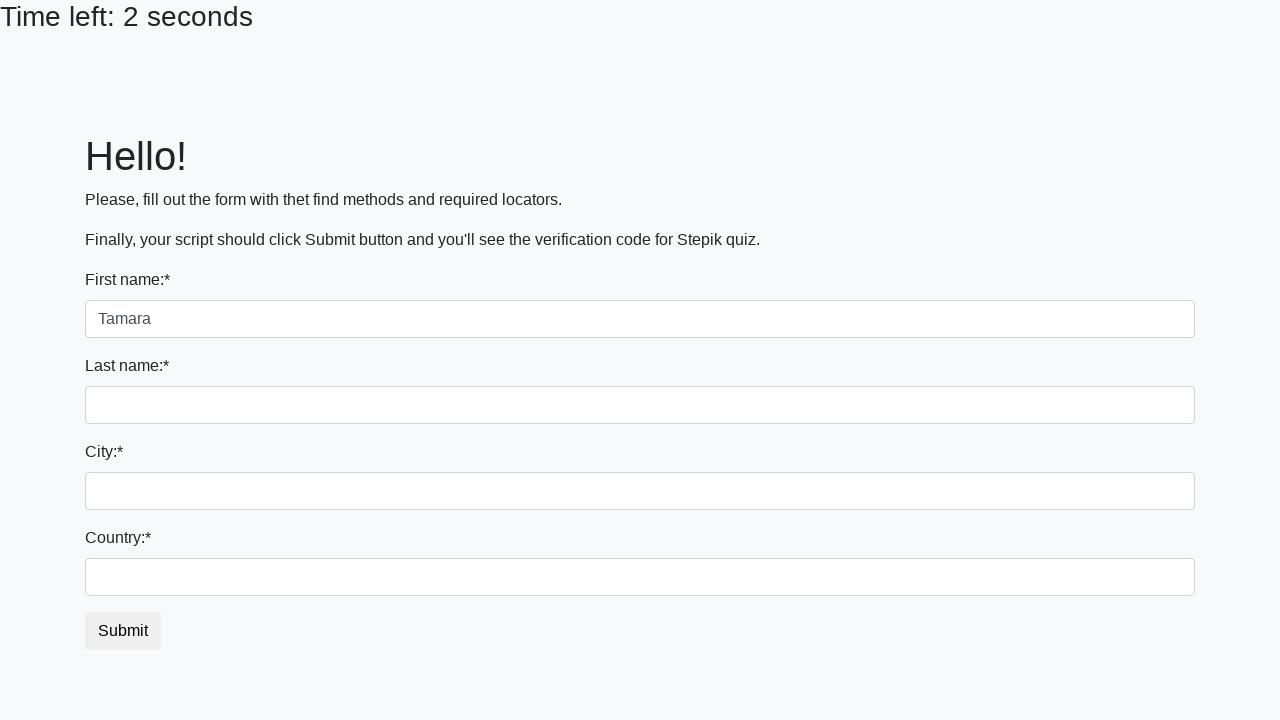

Filled last name field with 'Vash' on input[name='last_name']
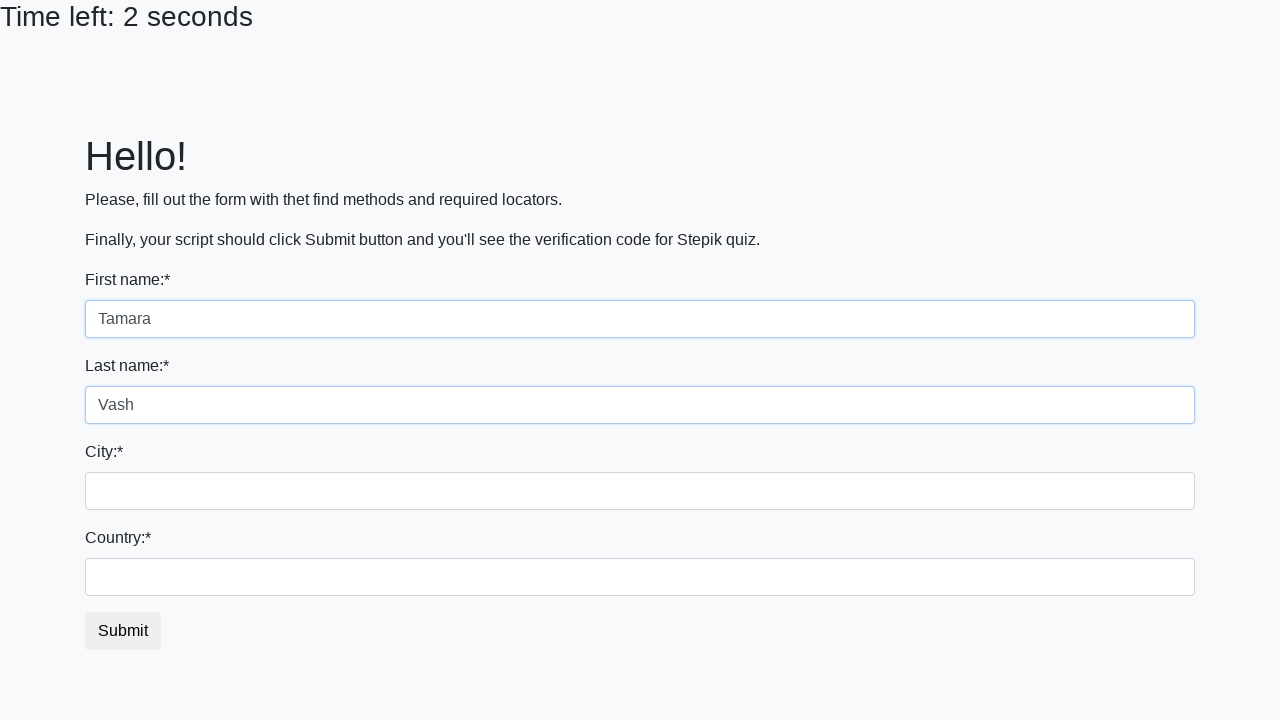

Filled city field with 'Kyiv' on .city
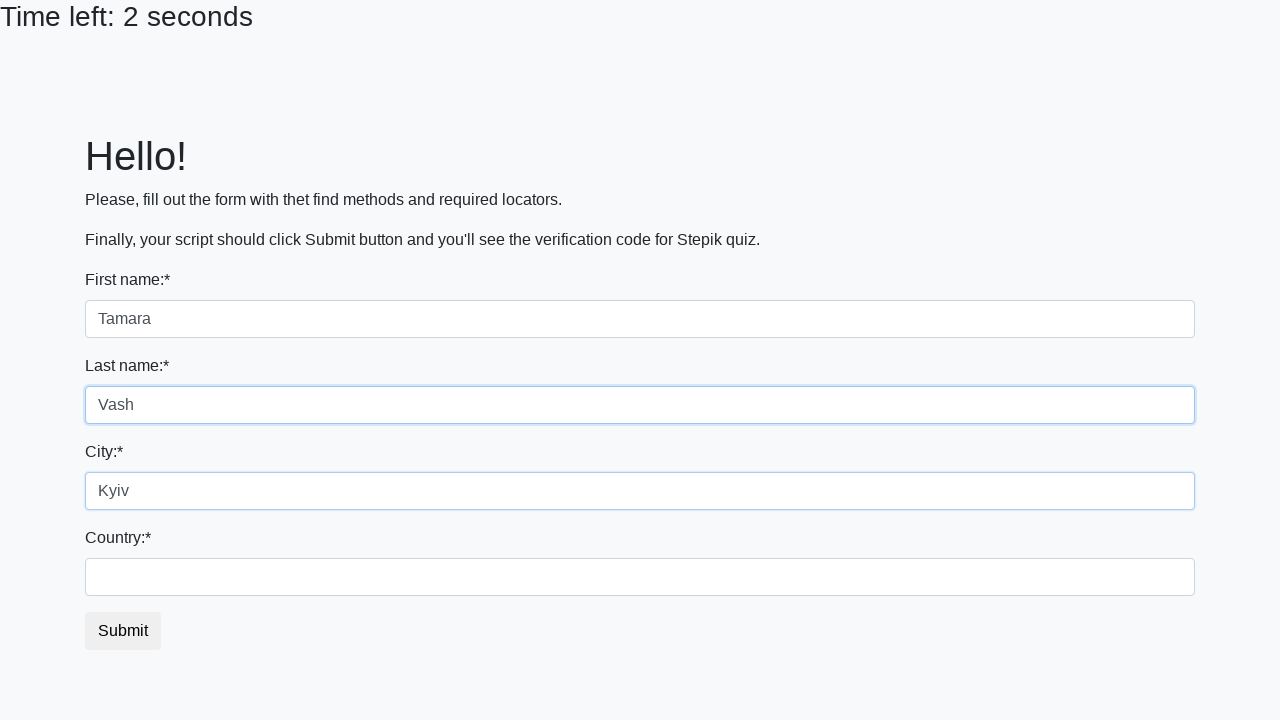

Filled country field with 'Ukraine' on #country
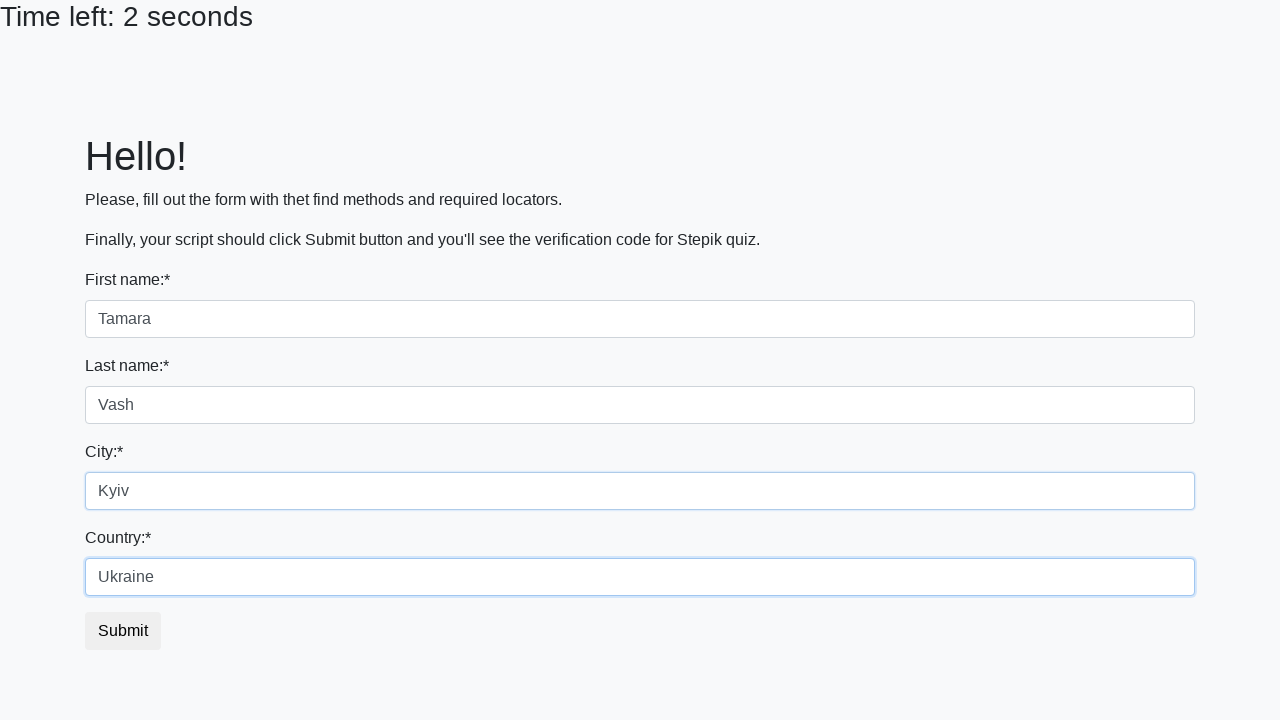

Clicked submit button to submit the form at (123, 631) on button.btn
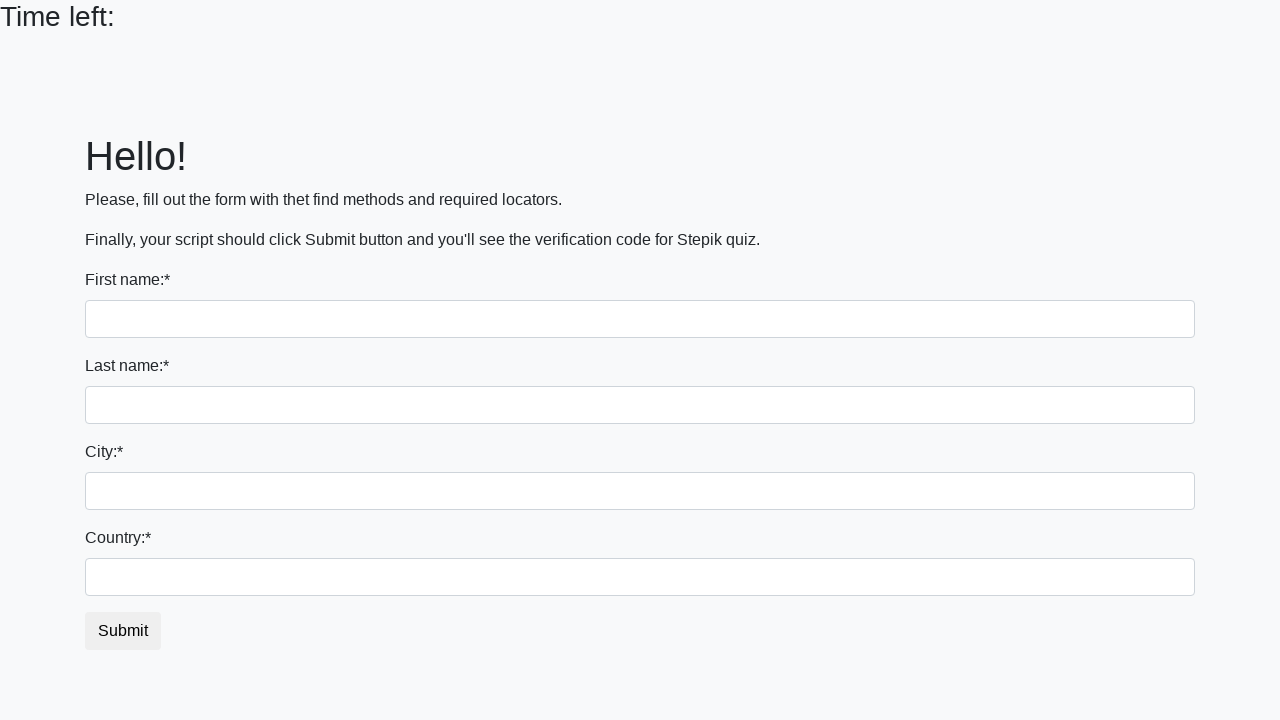

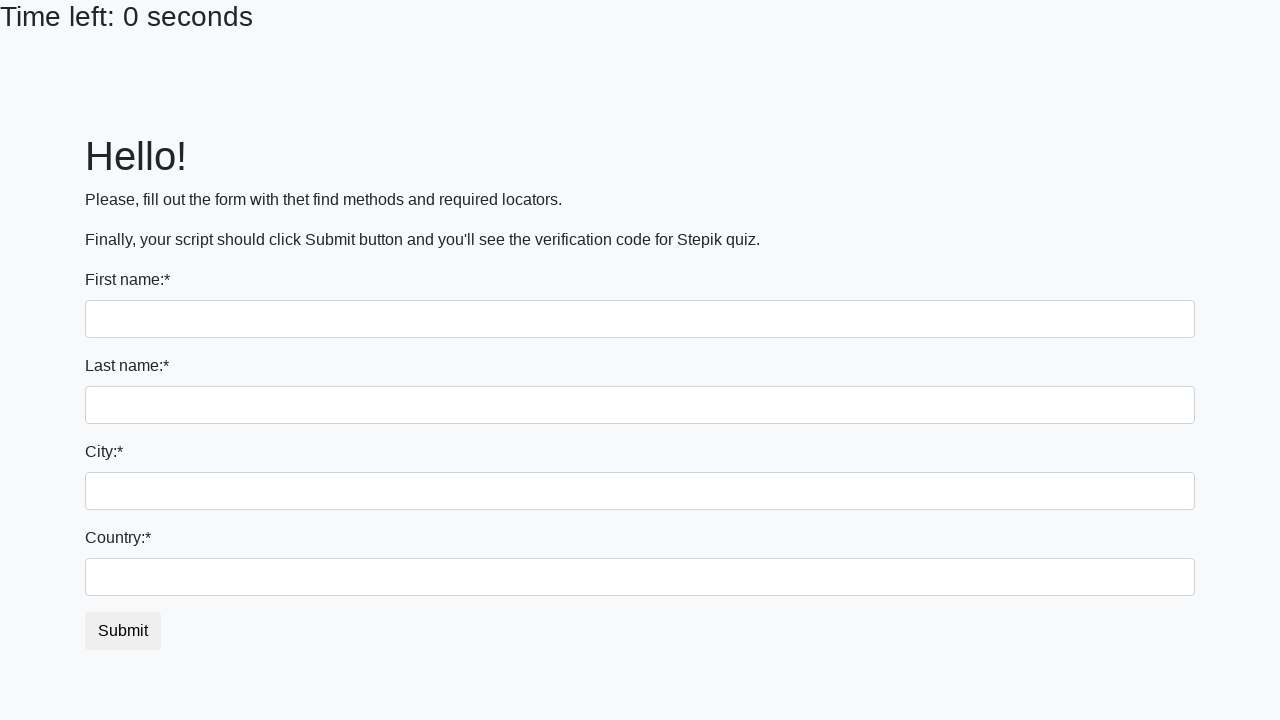